Tests opting out of A/B tests by visiting the page, adding an opt-out cookie, refreshing, and verifying the heading changes to indicate opt-out status

Starting URL: http://the-internet.herokuapp.com/abtest

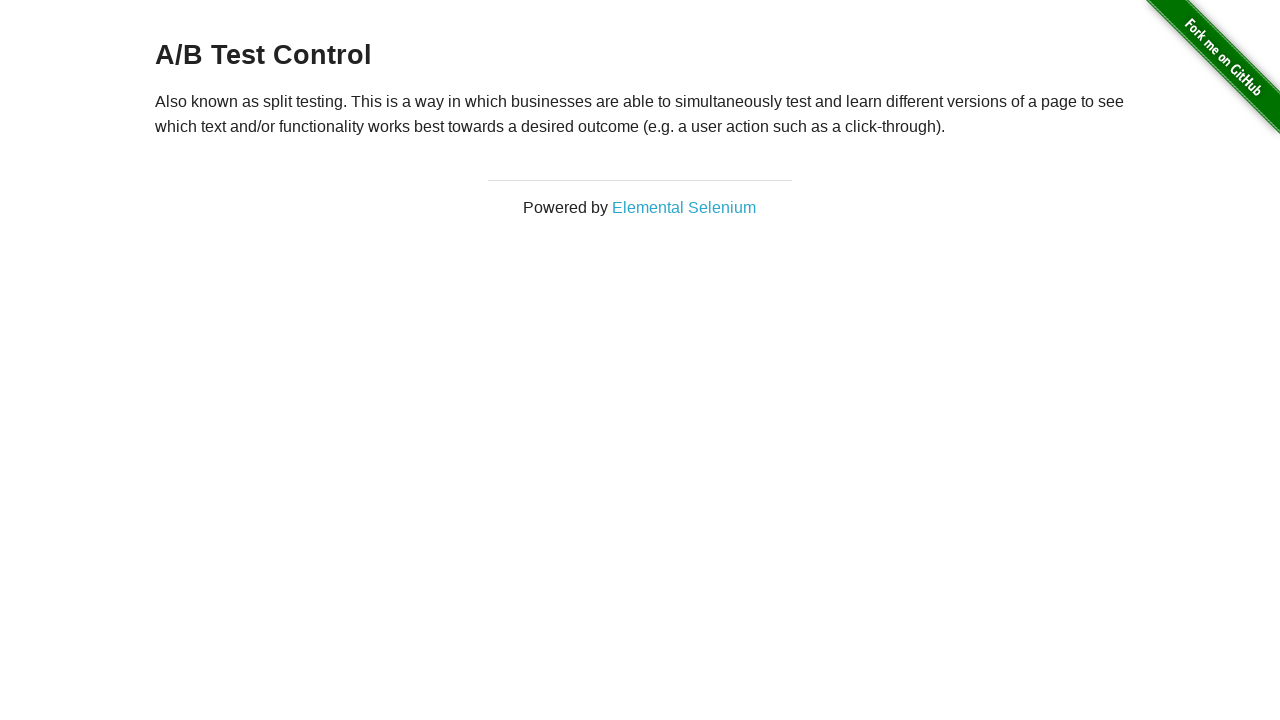

Located h3 heading element
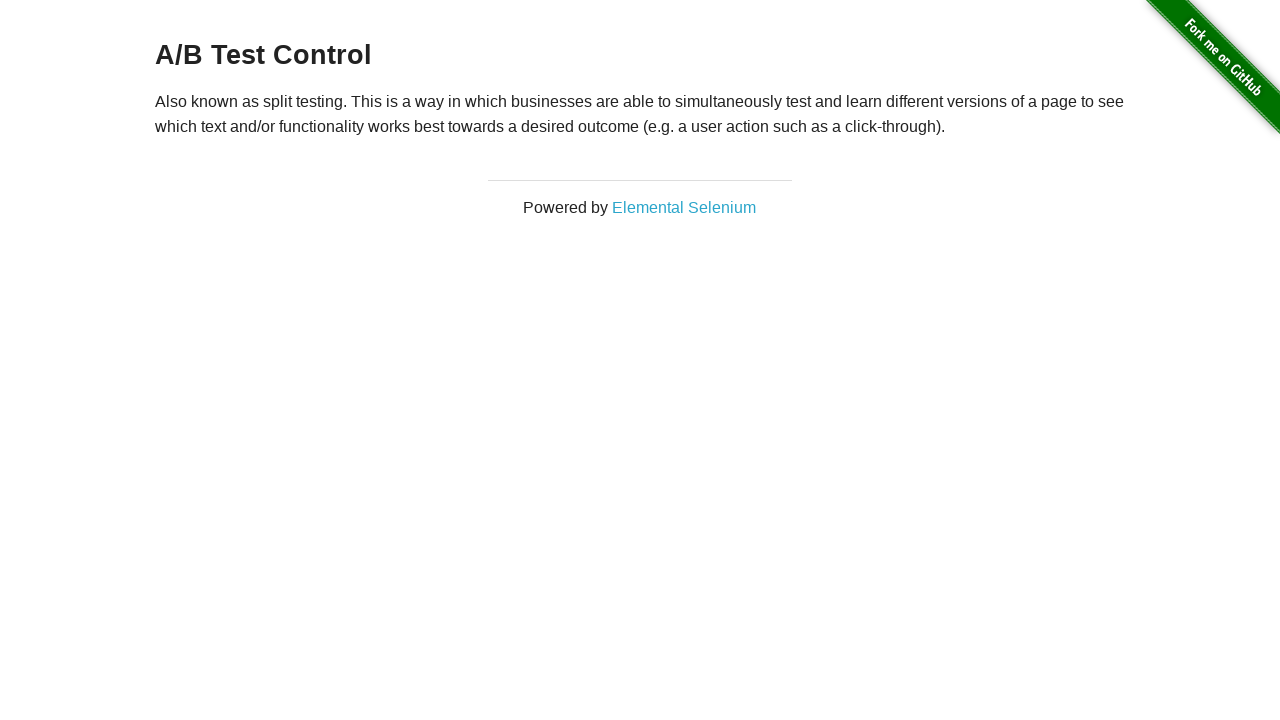

Waited for h3 heading to be visible
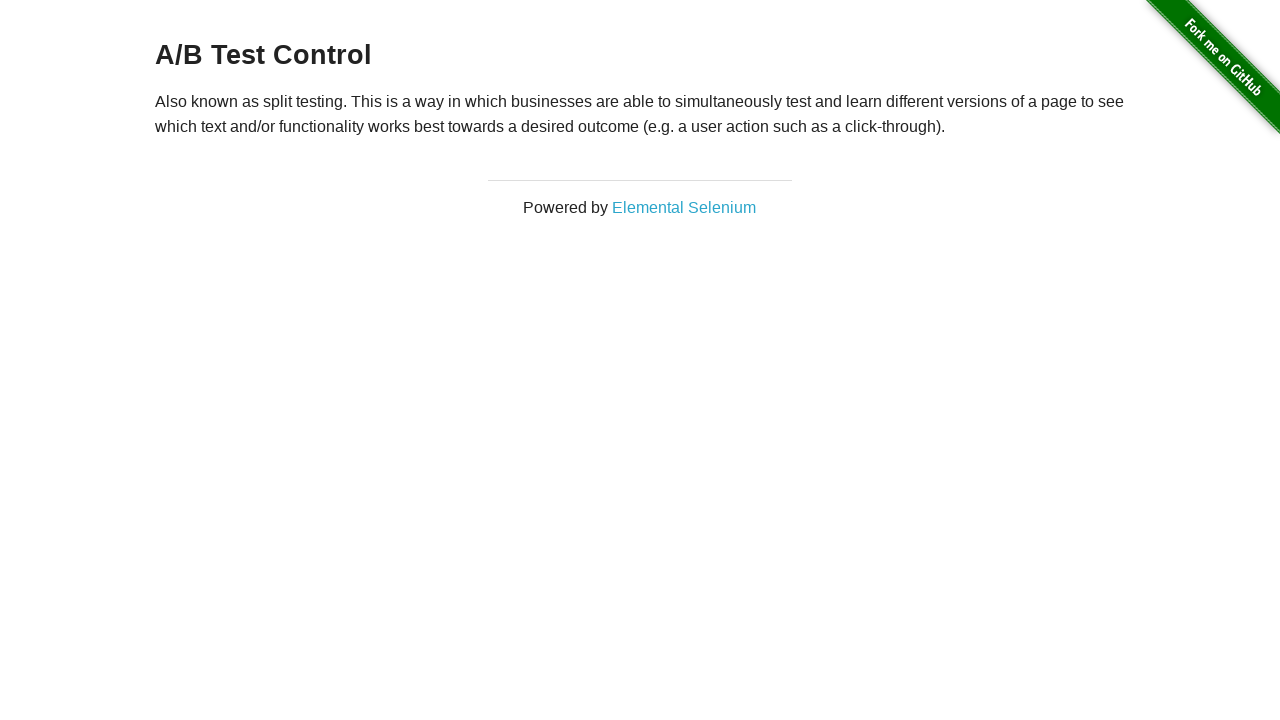

Added optimizelyOptOut cookie with value 'true'
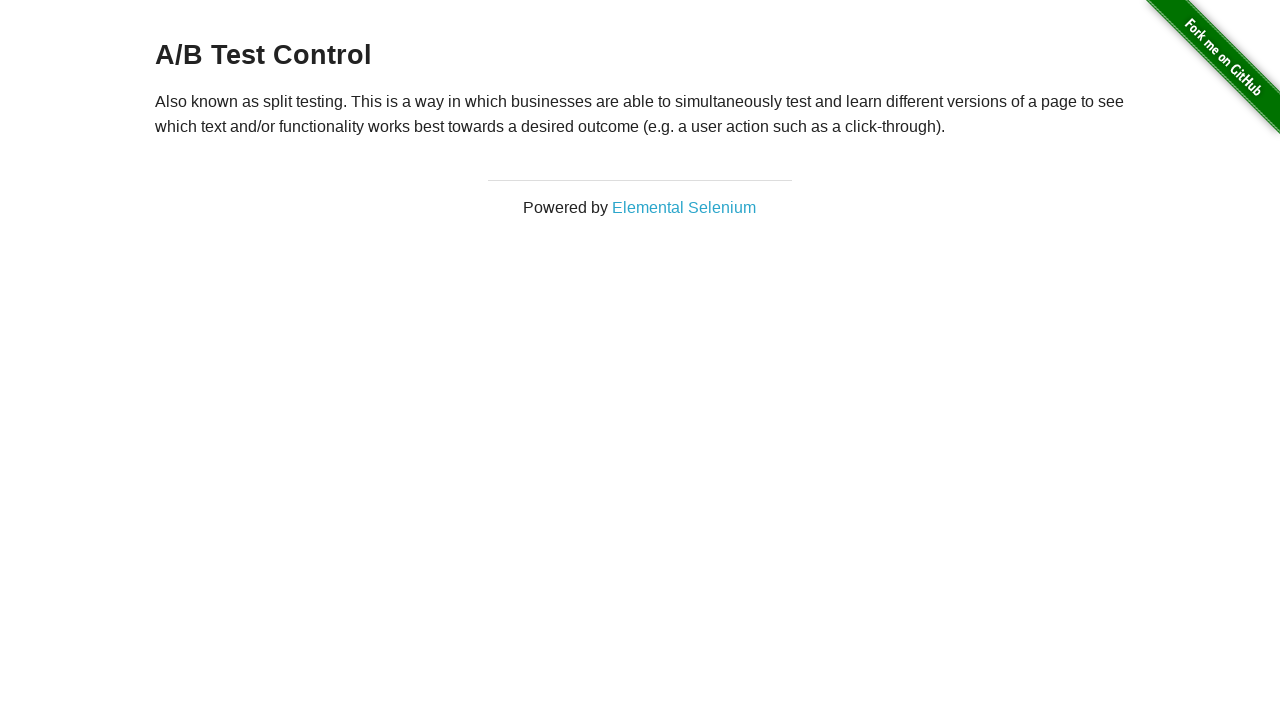

Reloaded page after adding opt-out cookie
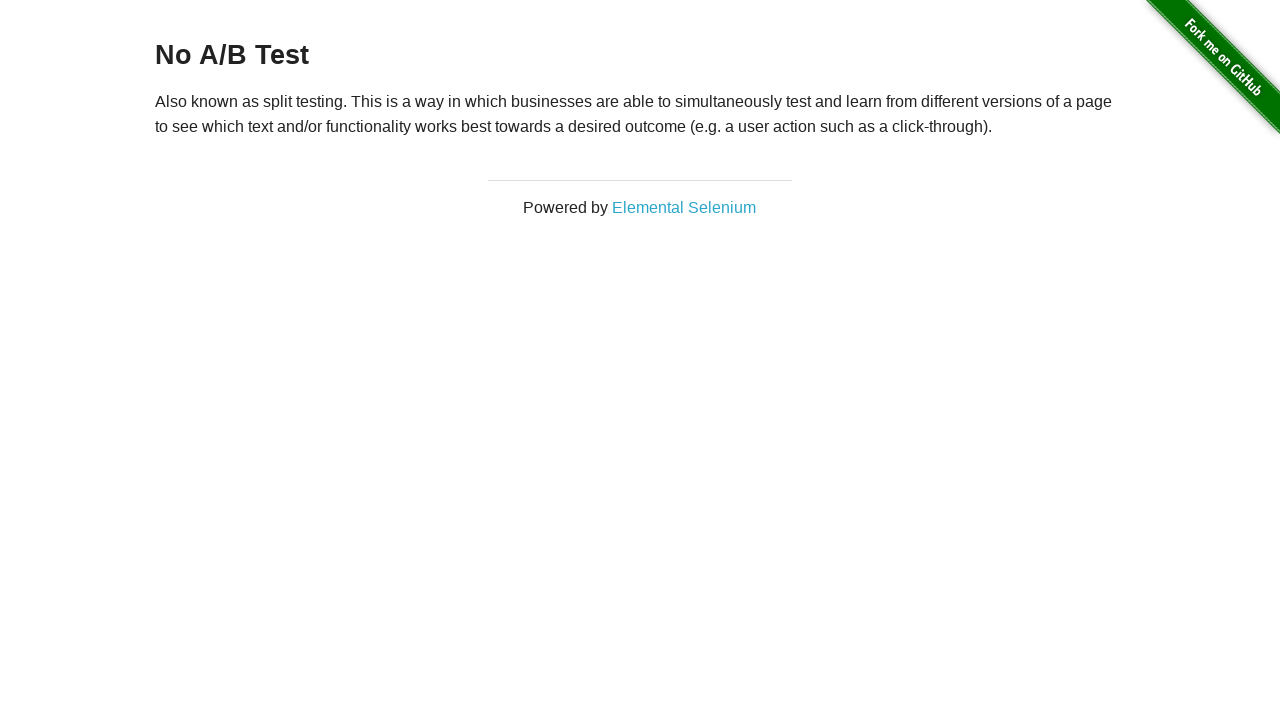

Waited for h3 heading to be visible after page reload
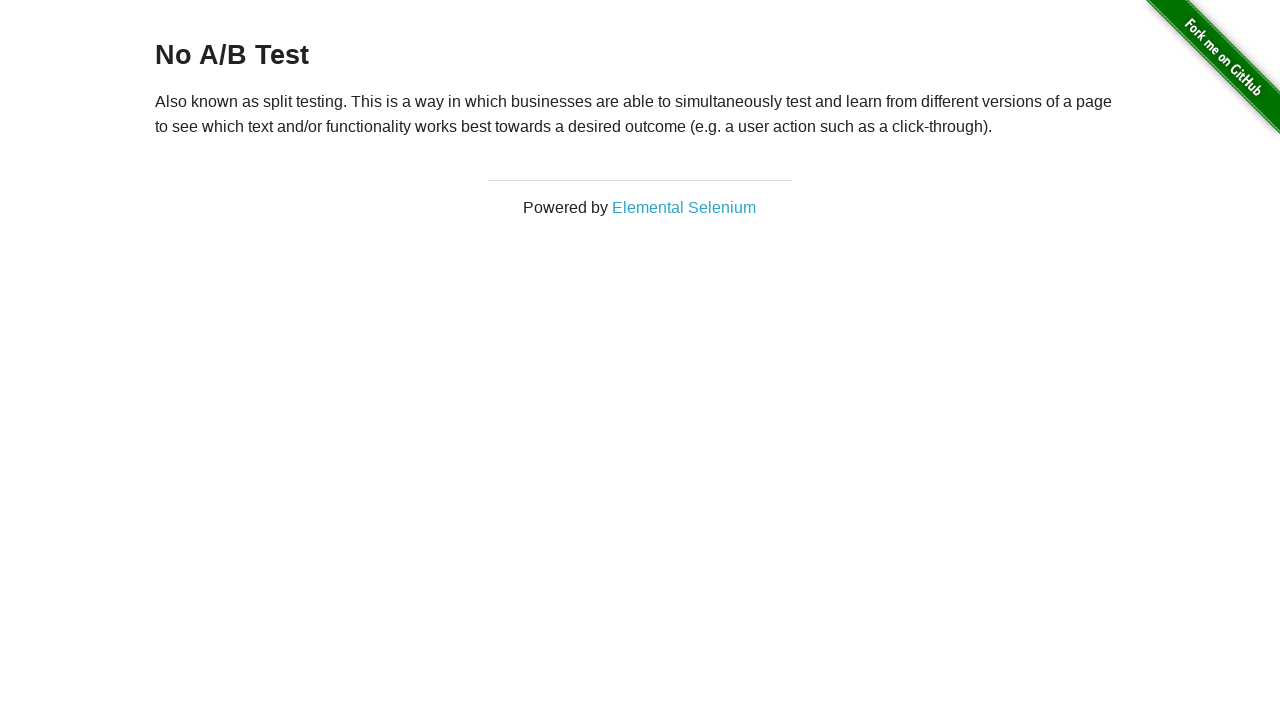

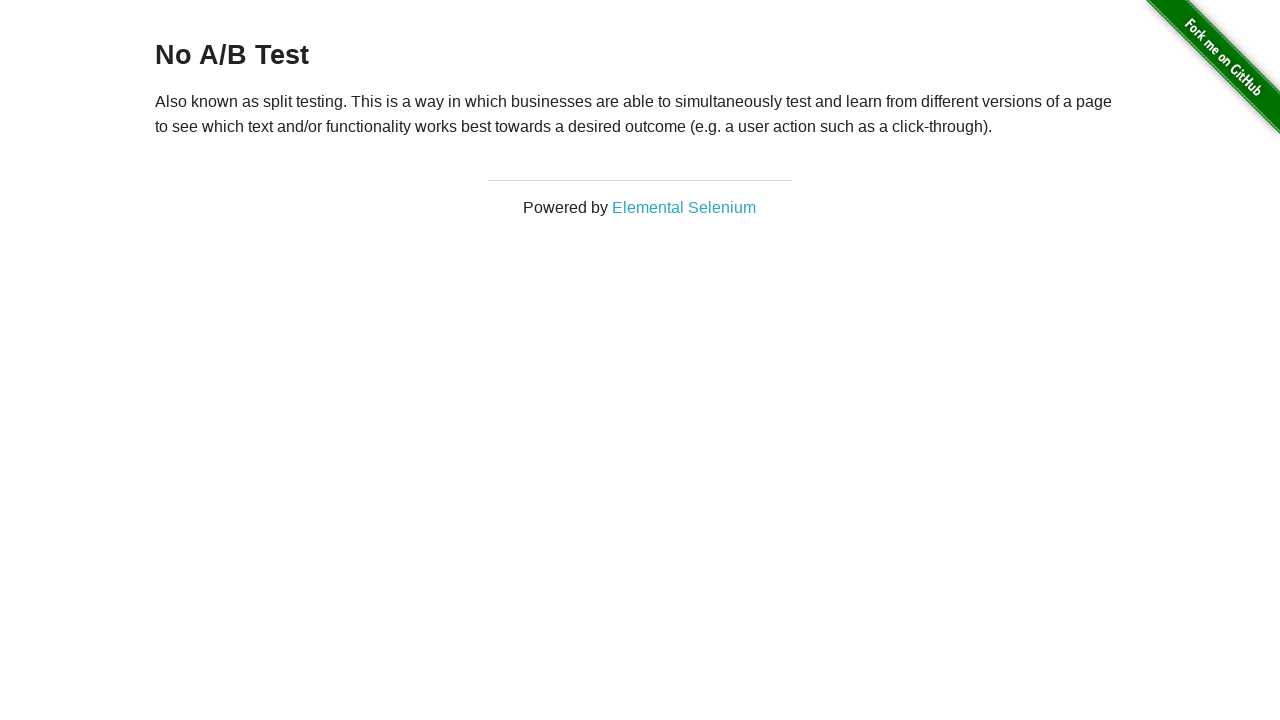